Tests right-click (context click) functionality on a button element at demoqa.com by performing a context click action on the designated right-click button.

Starting URL: https://demoqa.com/buttons

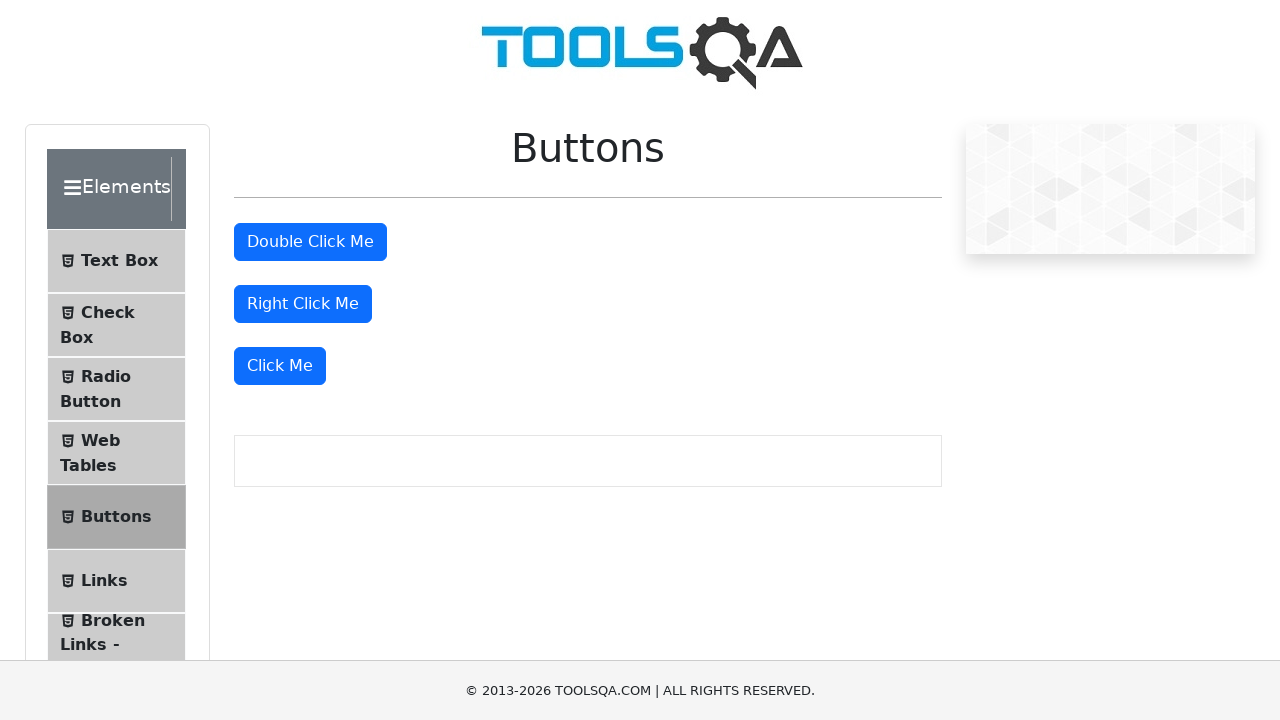

Located the right-click button element
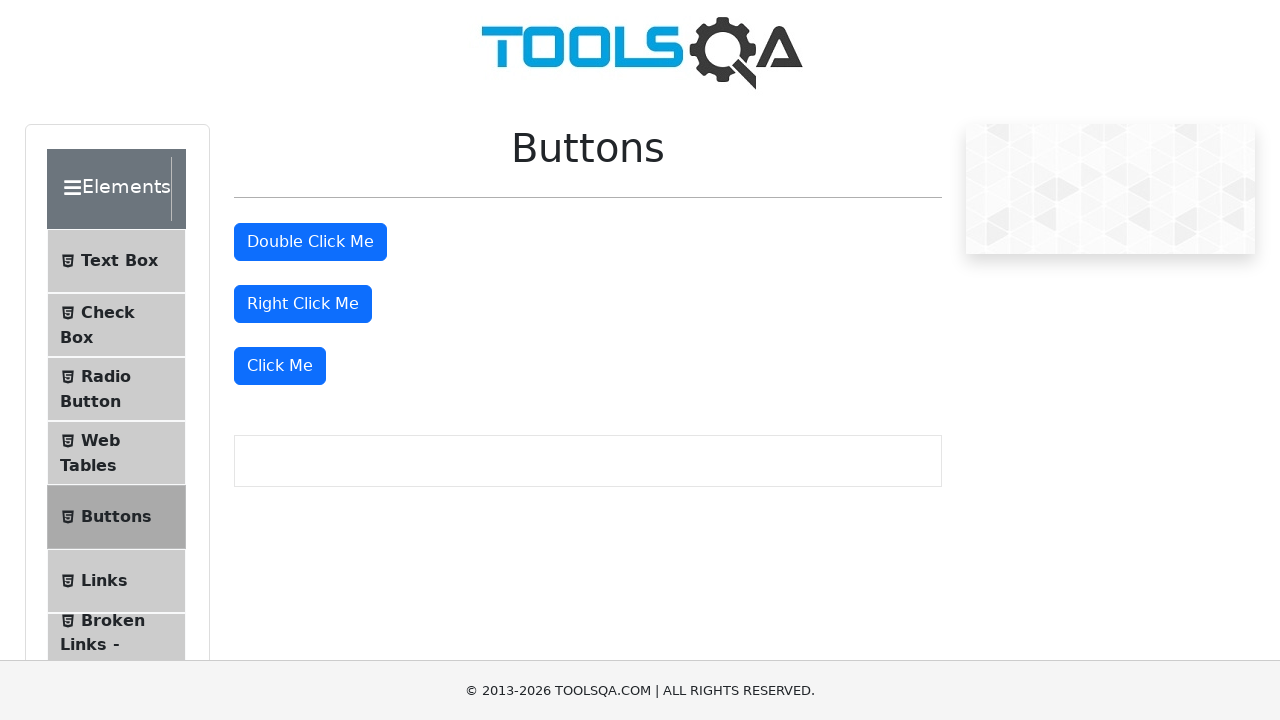

Right-click button is now visible
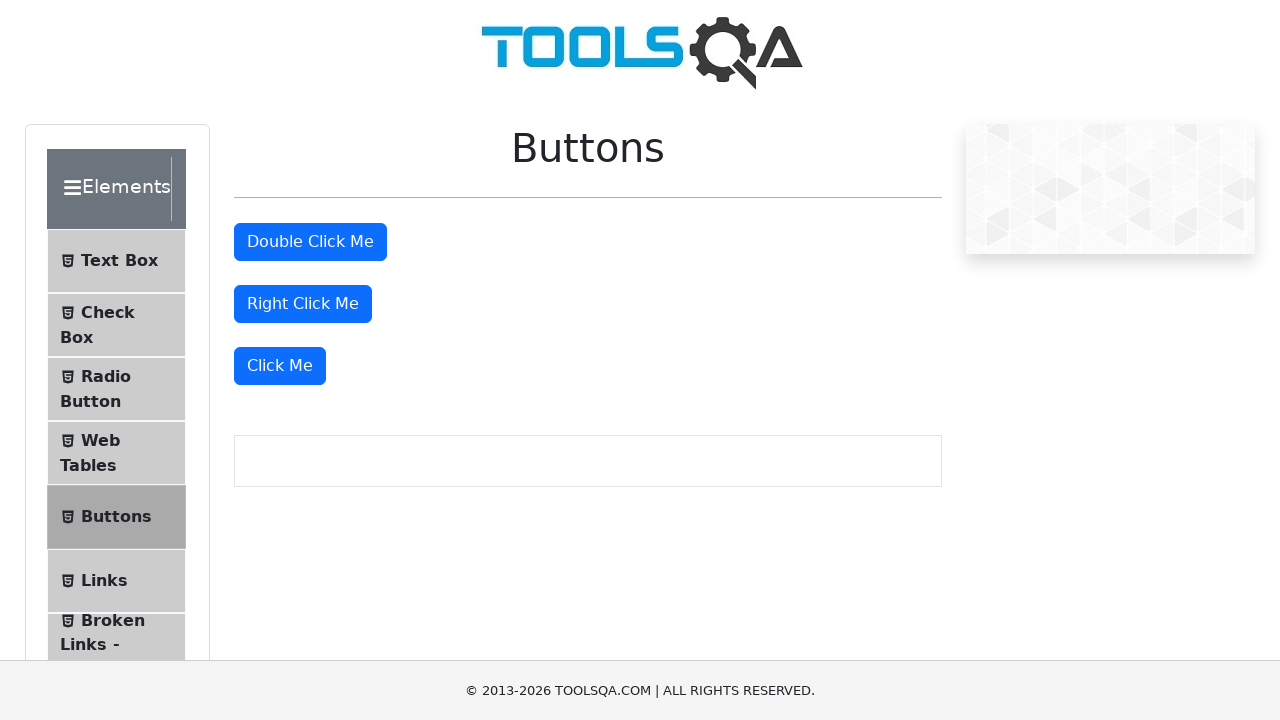

Performed first right-click on the button at (303, 304) on #rightClickBtn
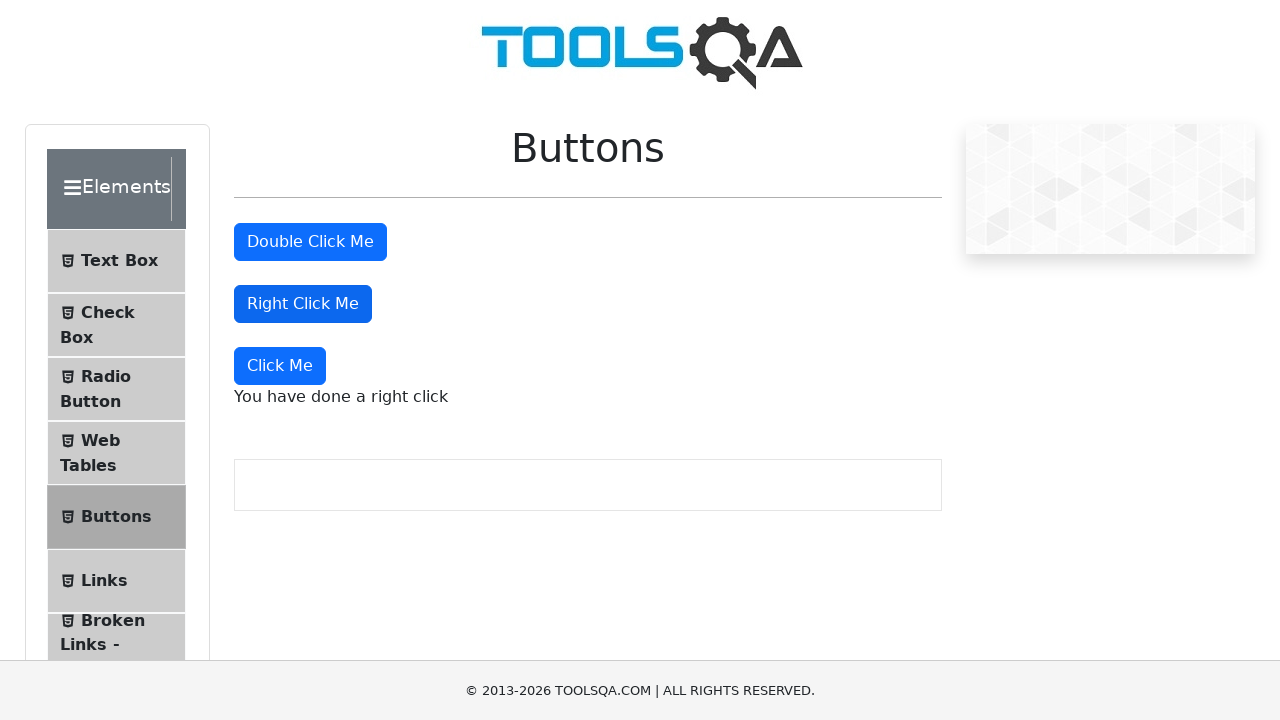

Performed second right-click on the button at (303, 304) on #rightClickBtn
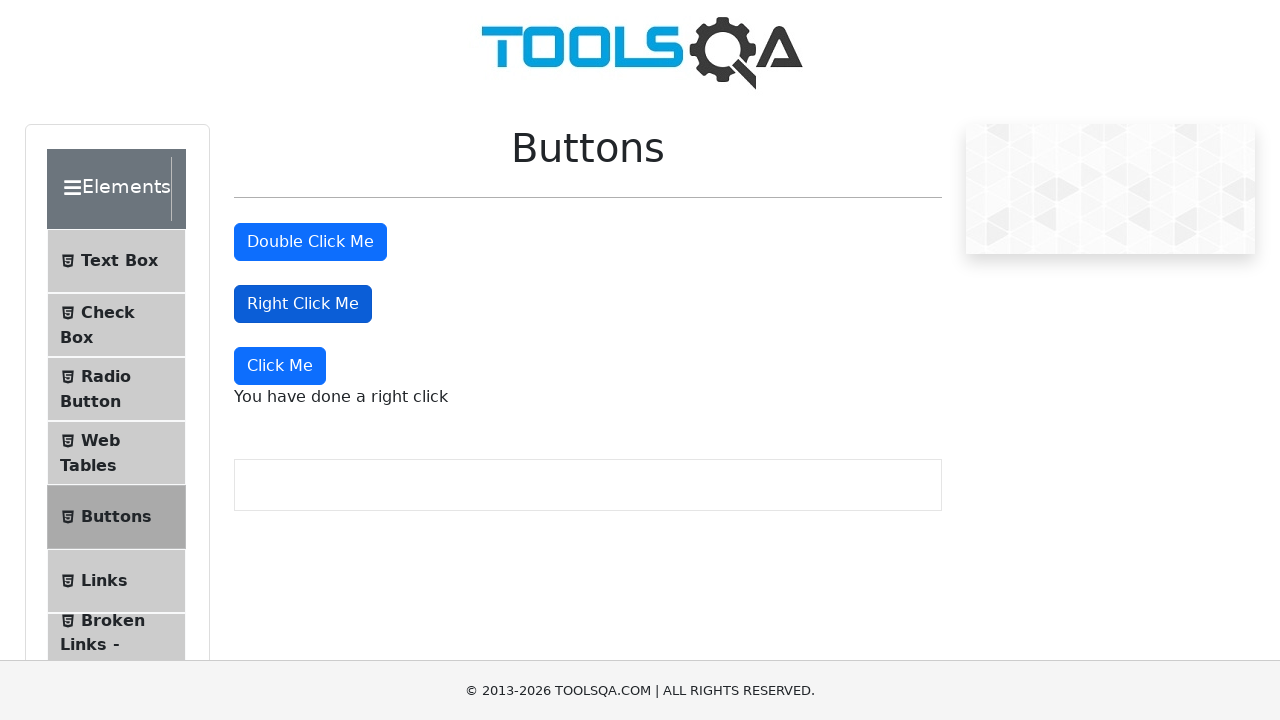

Right-click result message appeared, confirming context click functionality
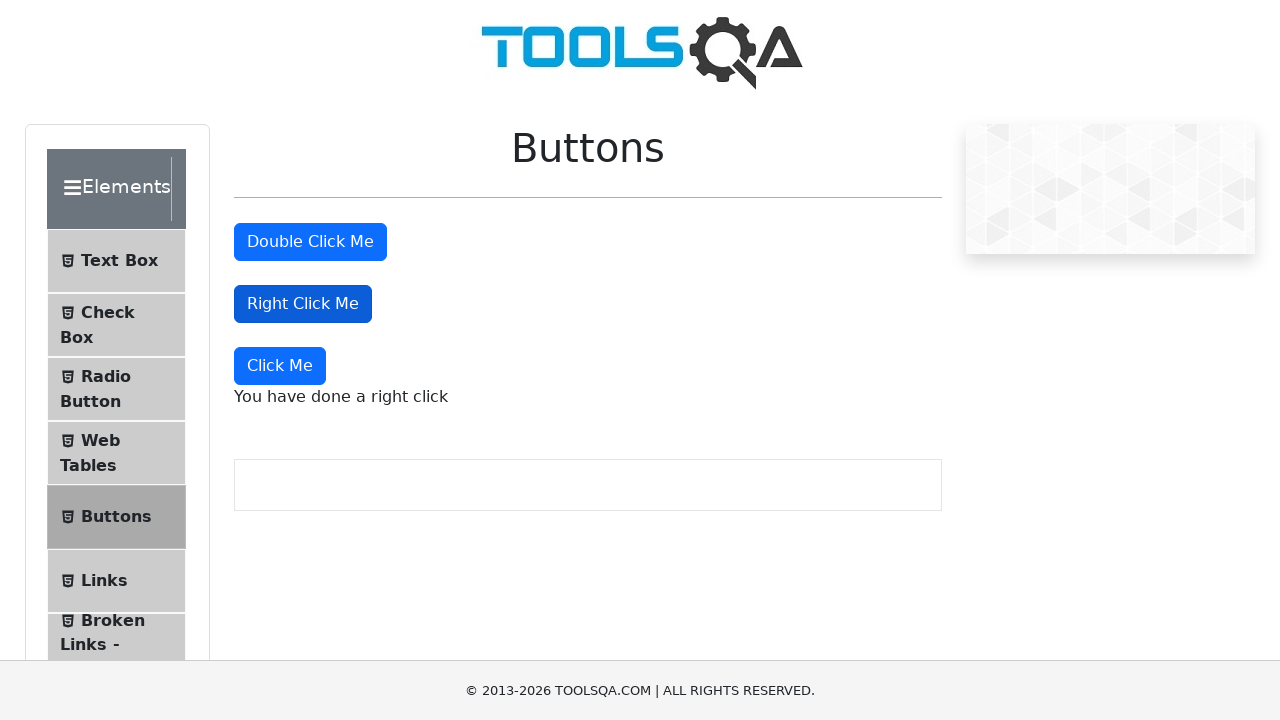

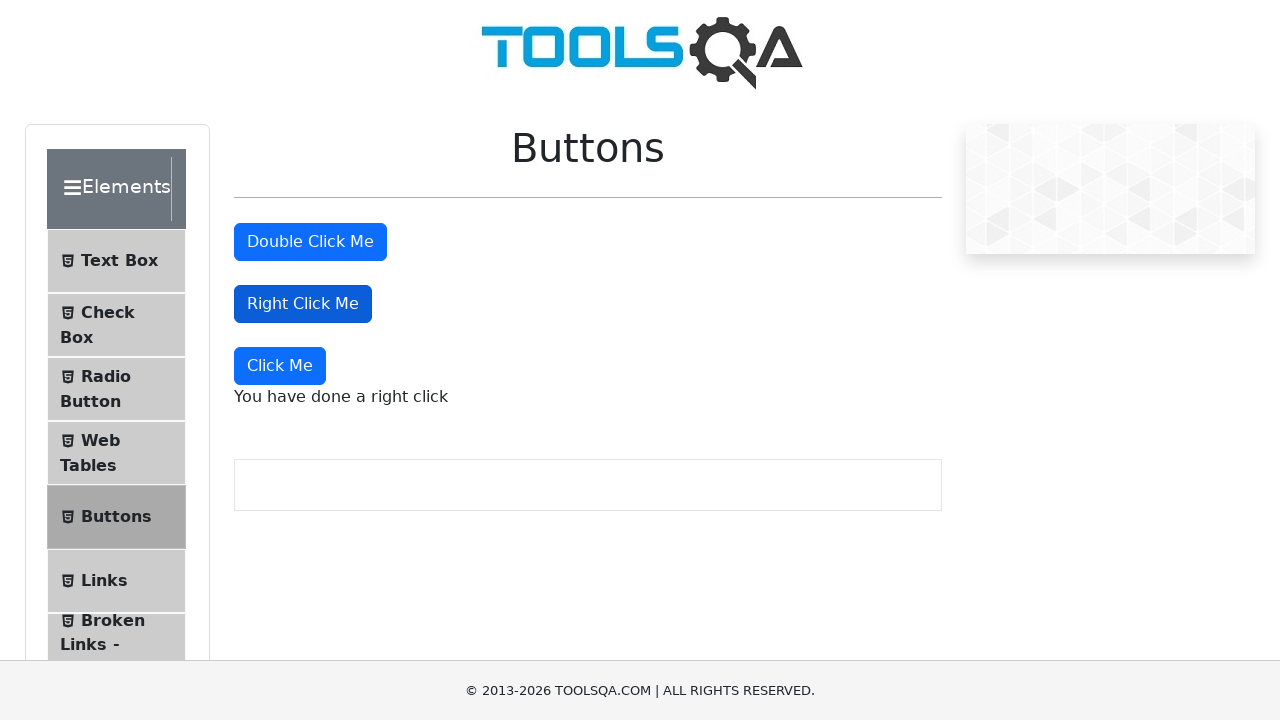